Navigates to Flipkart homepage and verifies that page content loads by checking for div elements

Starting URL: https://www.flipkart.com/

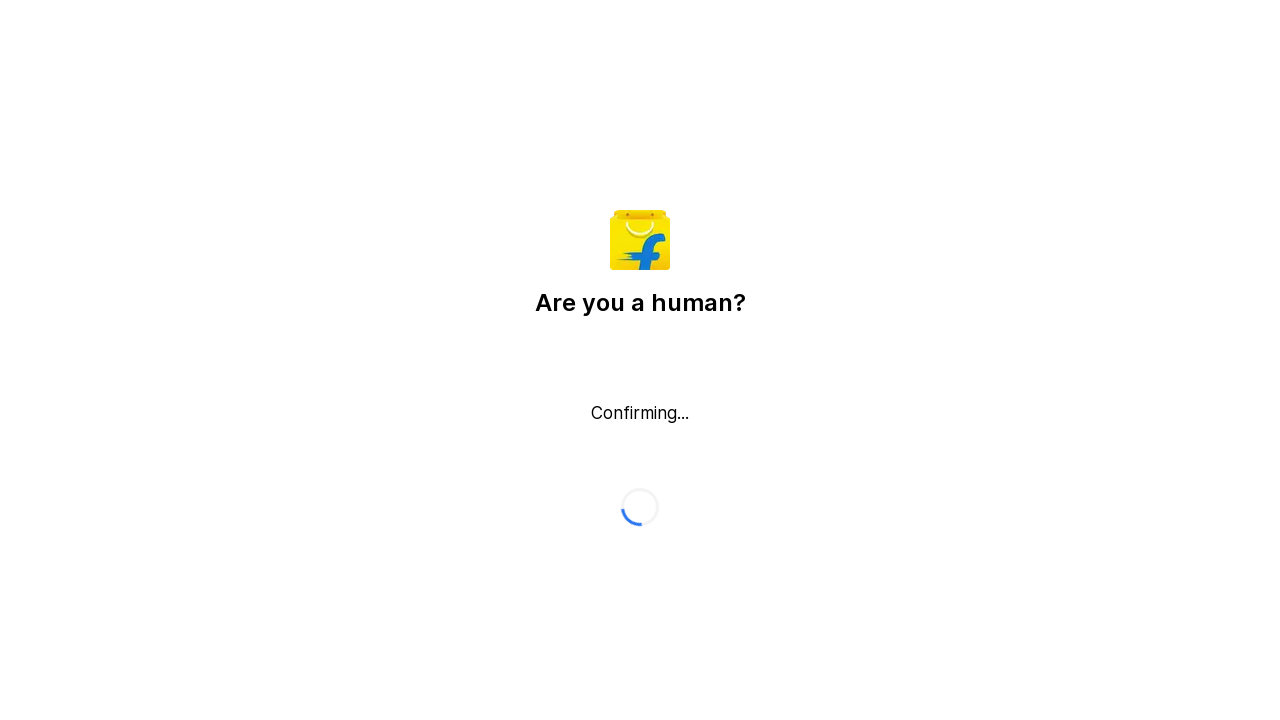

Waited for div elements to load on Flipkart homepage
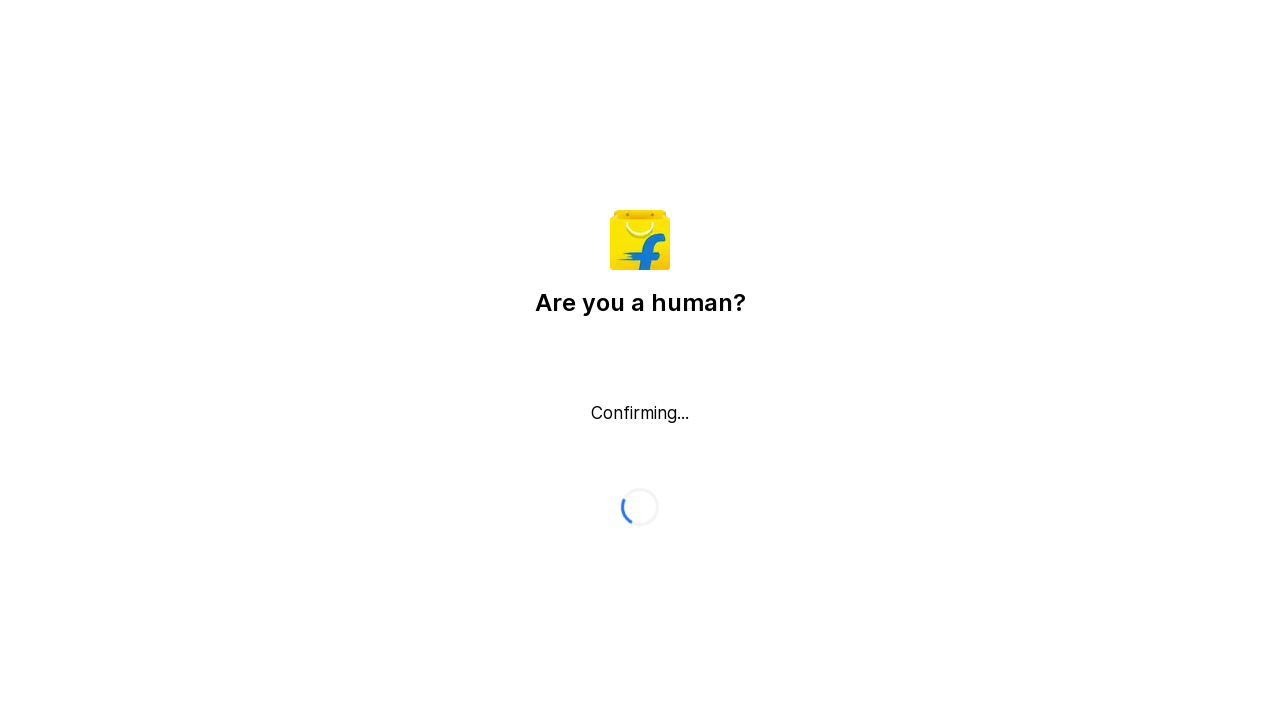

Located all div elements on the page
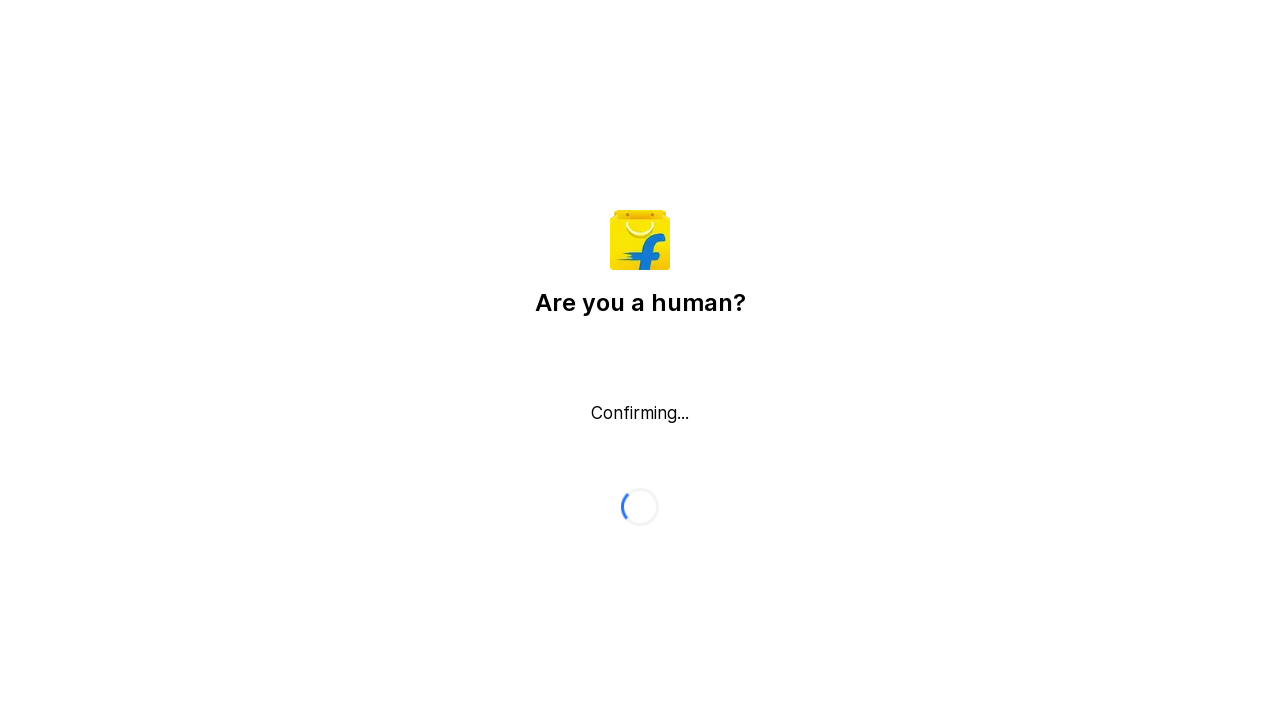

Verified that div elements are present on the page
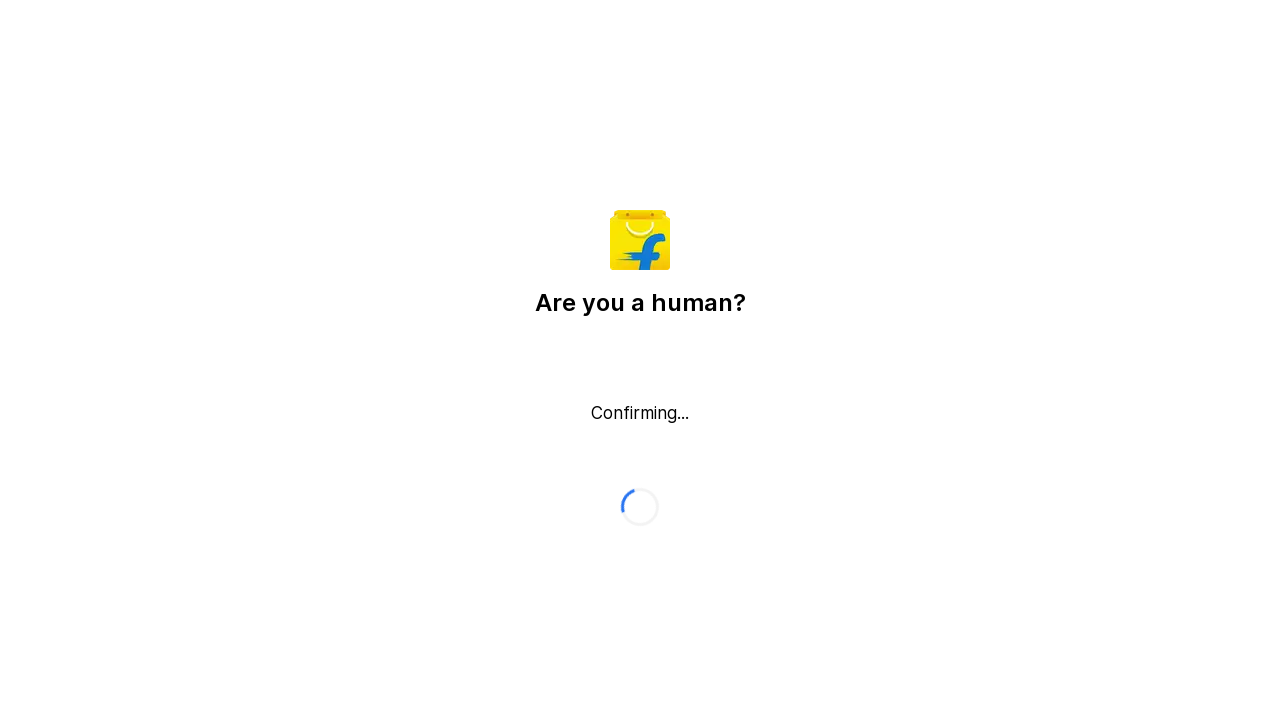

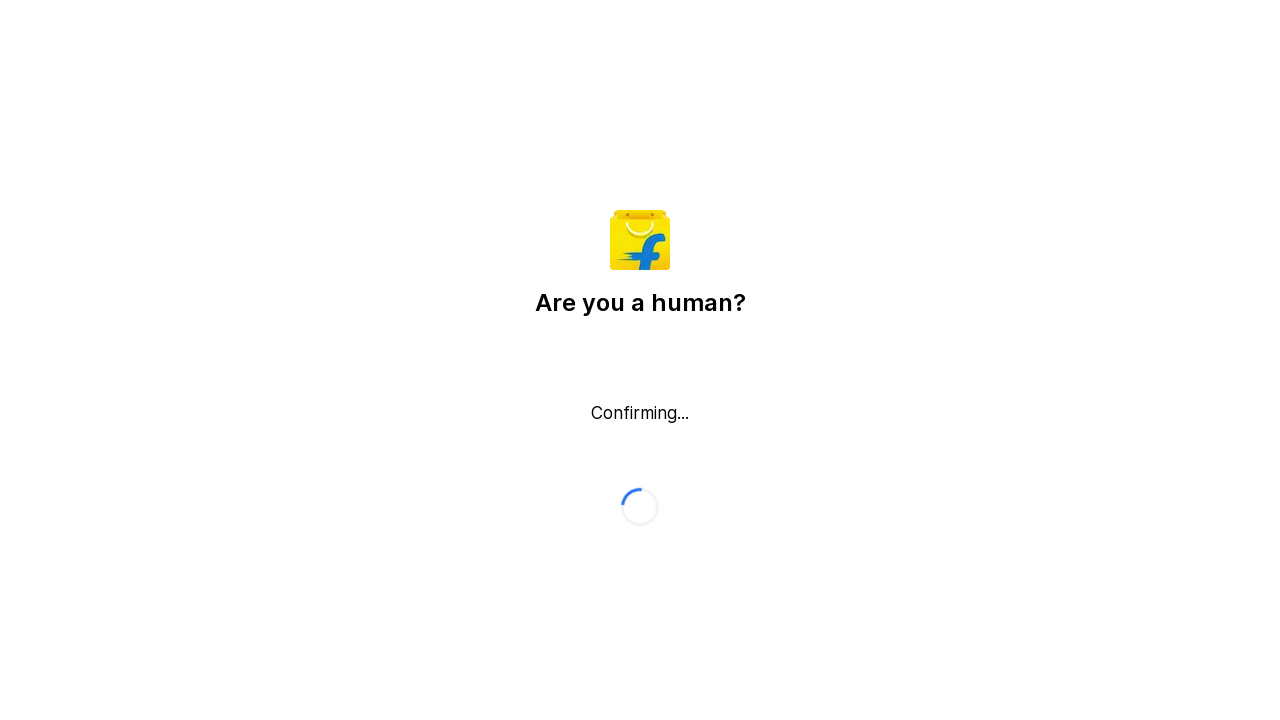